Tests checkbox functionality by checking a single checkbox and verifying its state

Starting URL: https://www.lambdatest.com/selenium-playground/checkbox-demo

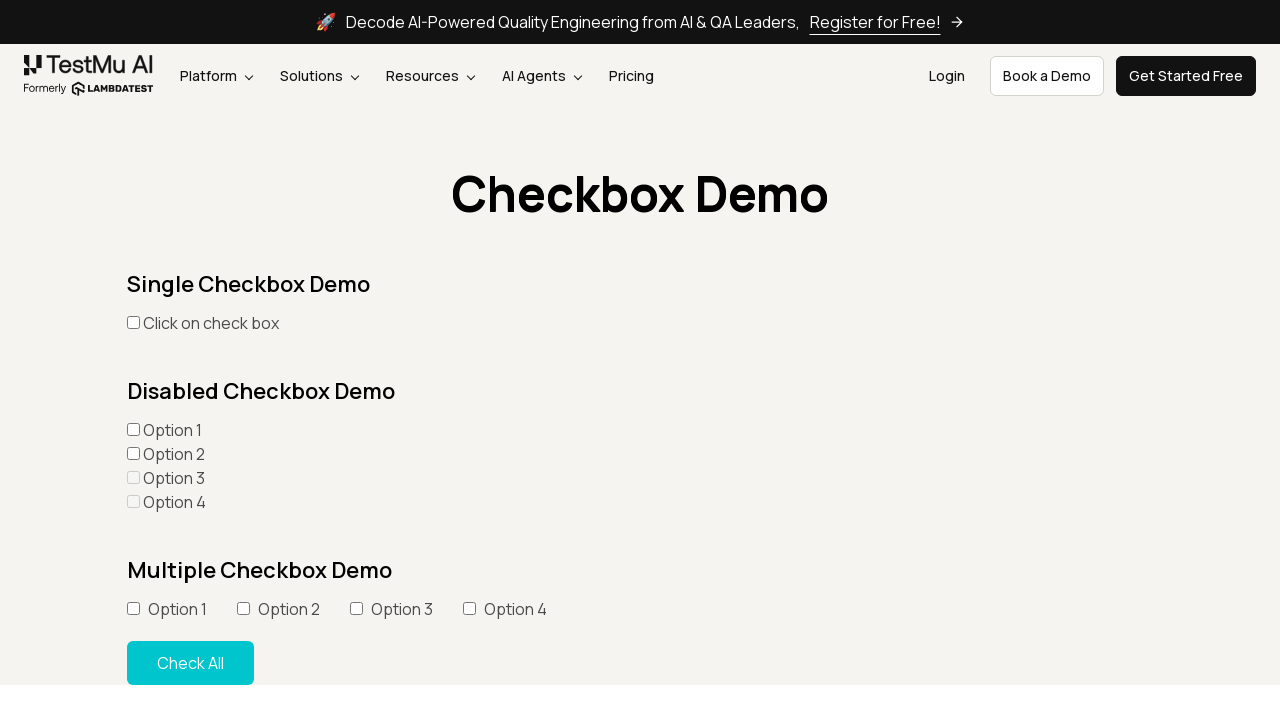

Located the single checkbox element
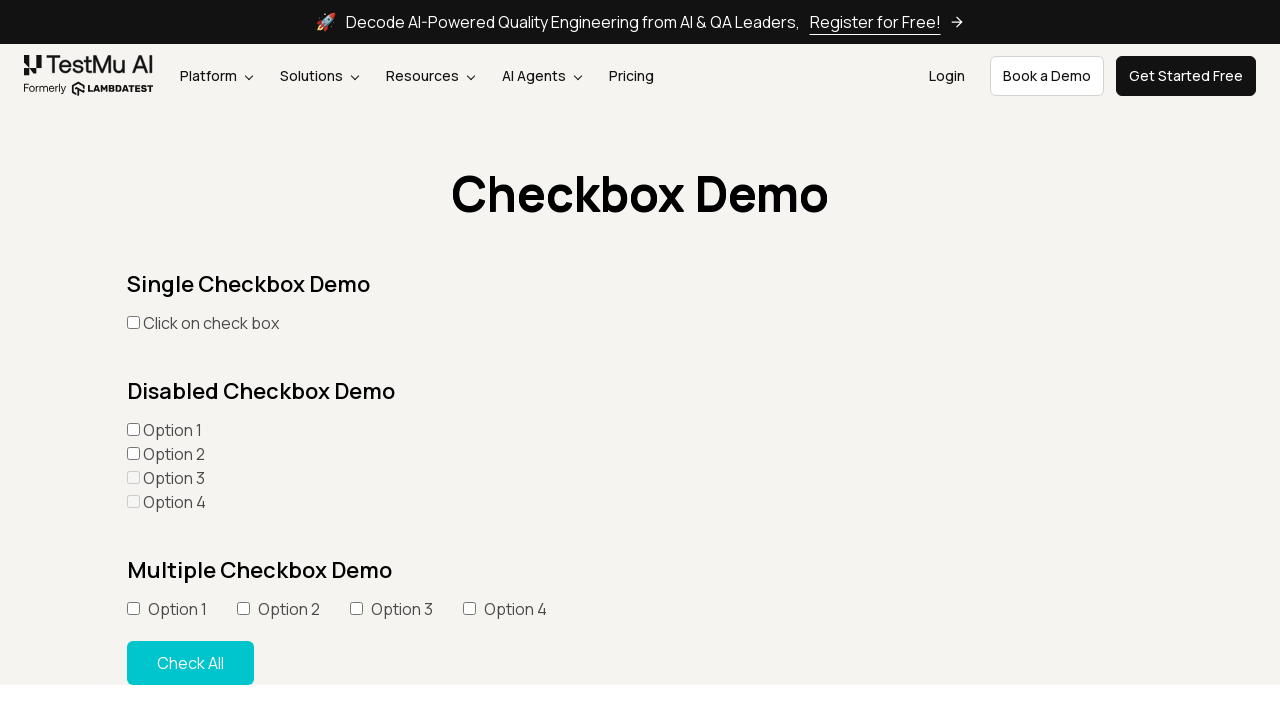

Checked the single checkbox at (133, 322) on xpath=//label[text()='Click on check box']
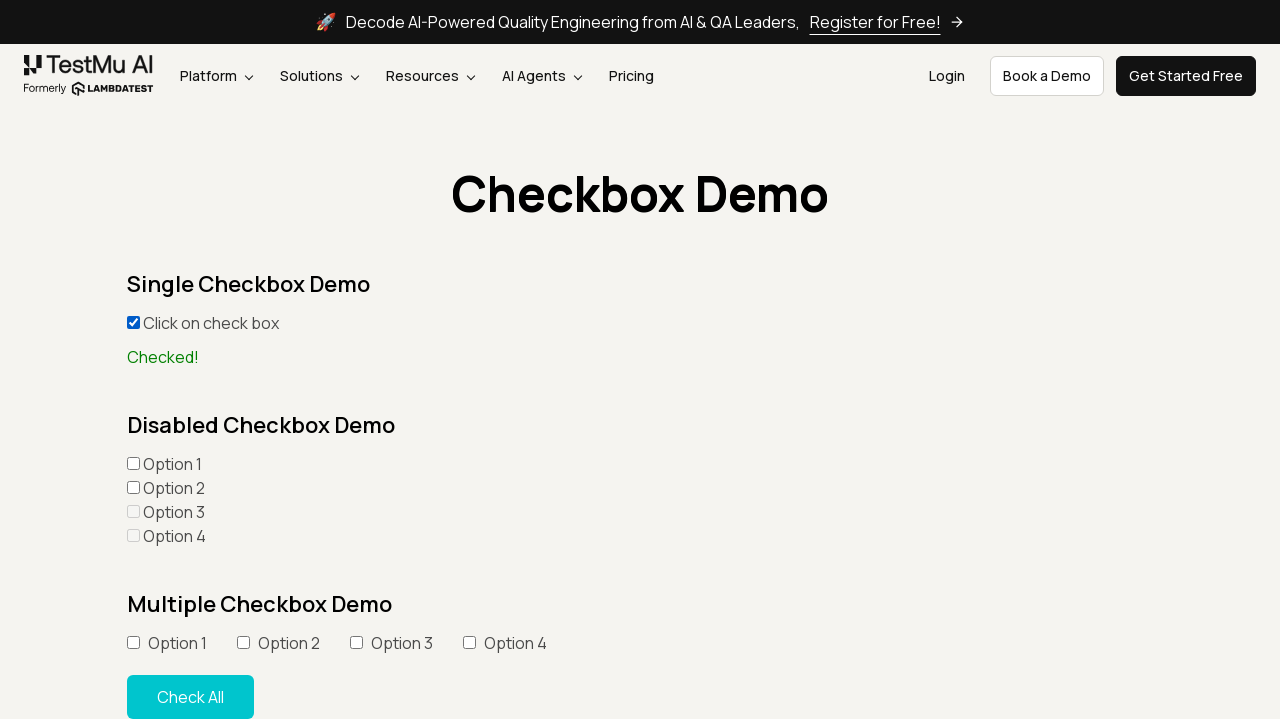

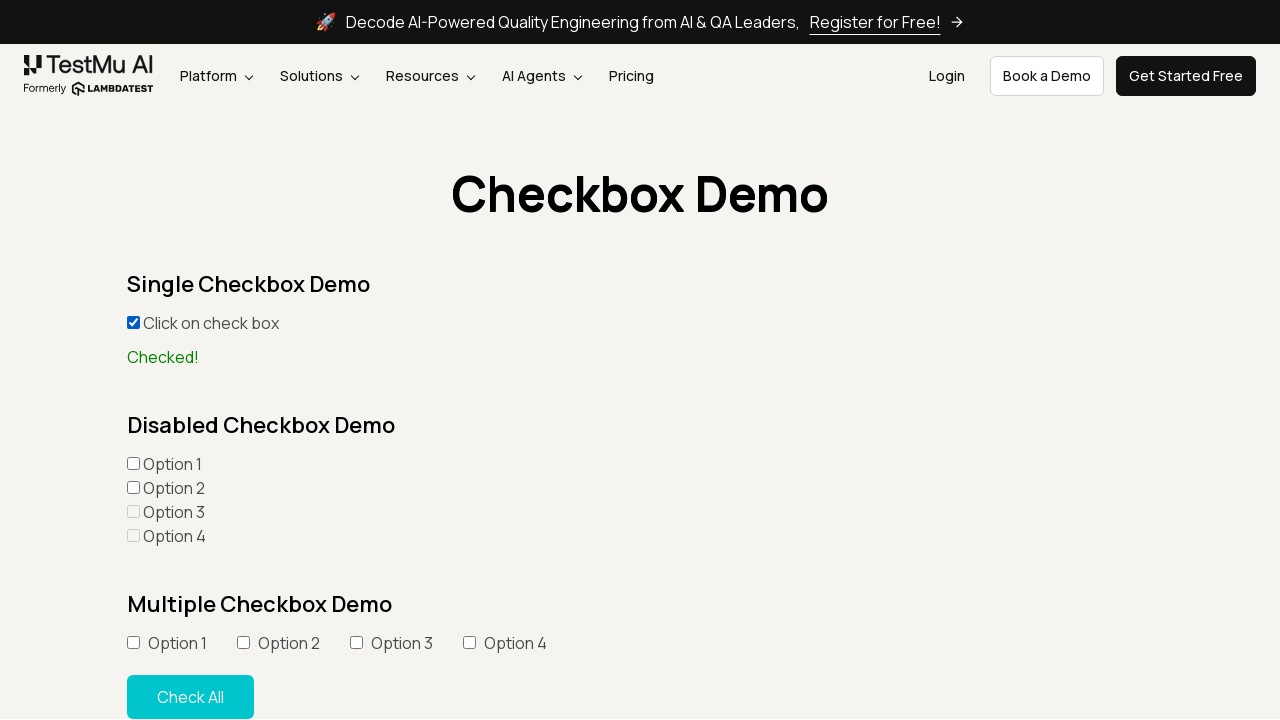